Tests responsive design by resizing the browser window to desktop (1920x1080), tablet (768x1024), and mobile (375x667) sizes, verifying the page adapts to each viewport size.

Starting URL: https://rolandchiranjeevi.github.io/saucedemo-site

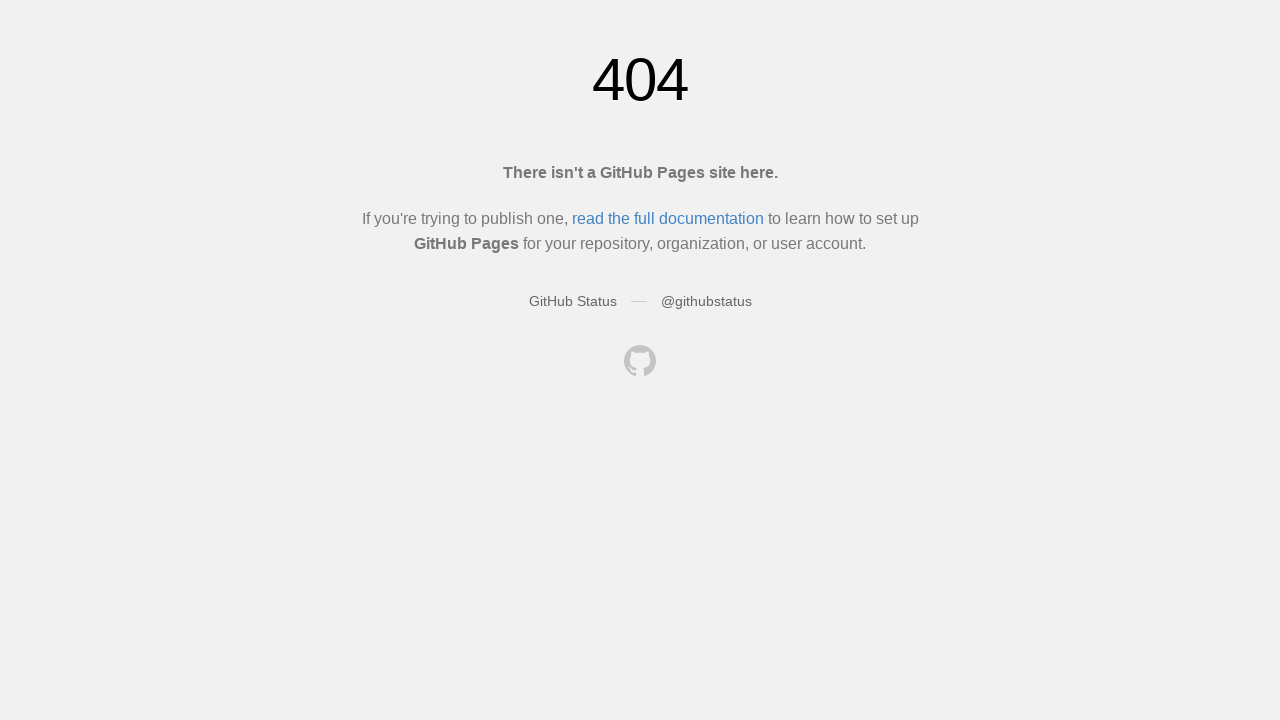

Waited for page title to load
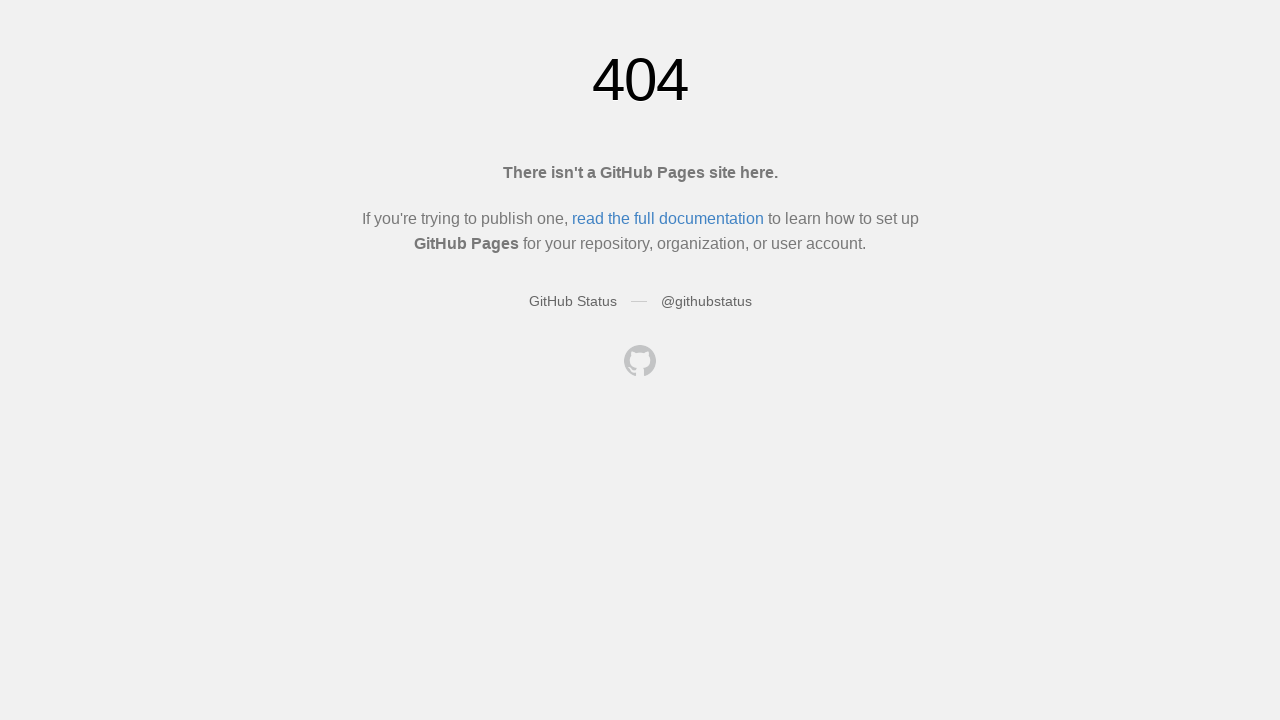

Set viewport to desktop size (1920x1080)
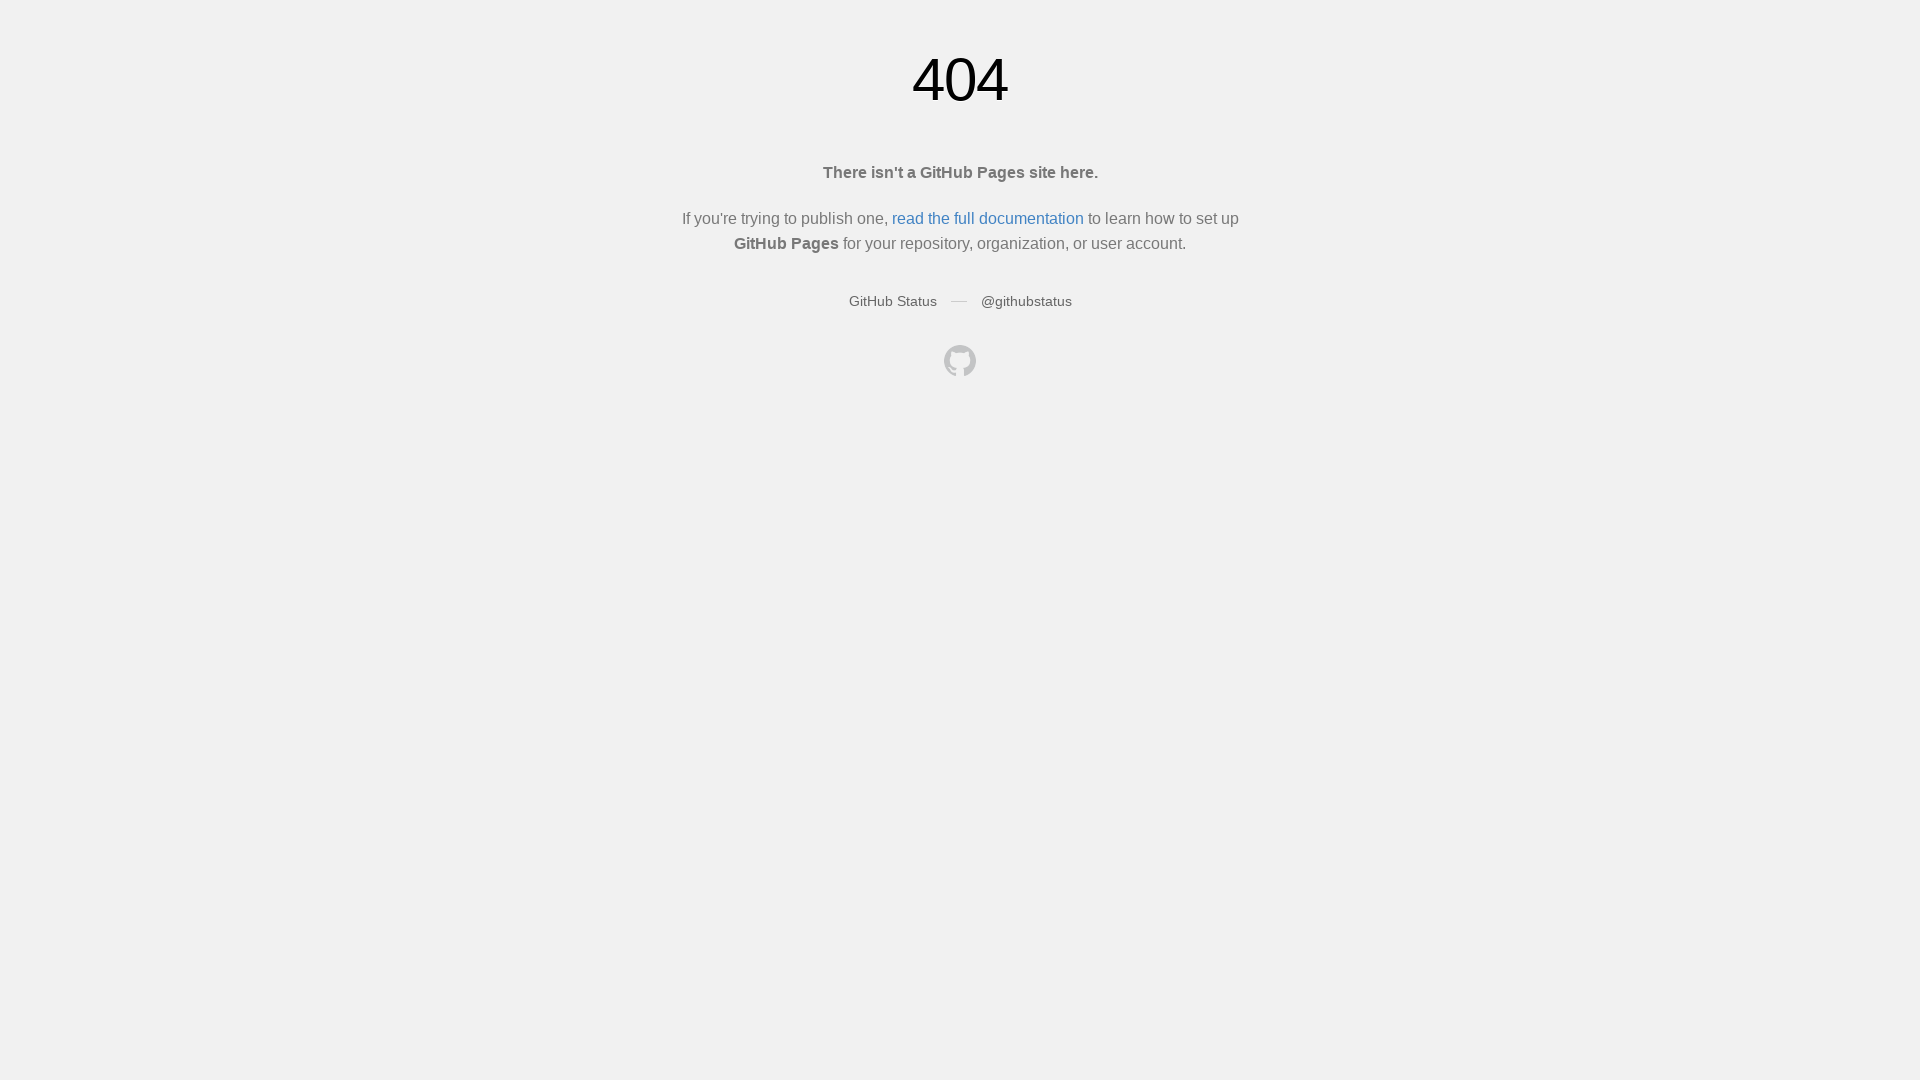

Waited 1 second for desktop viewport to resize
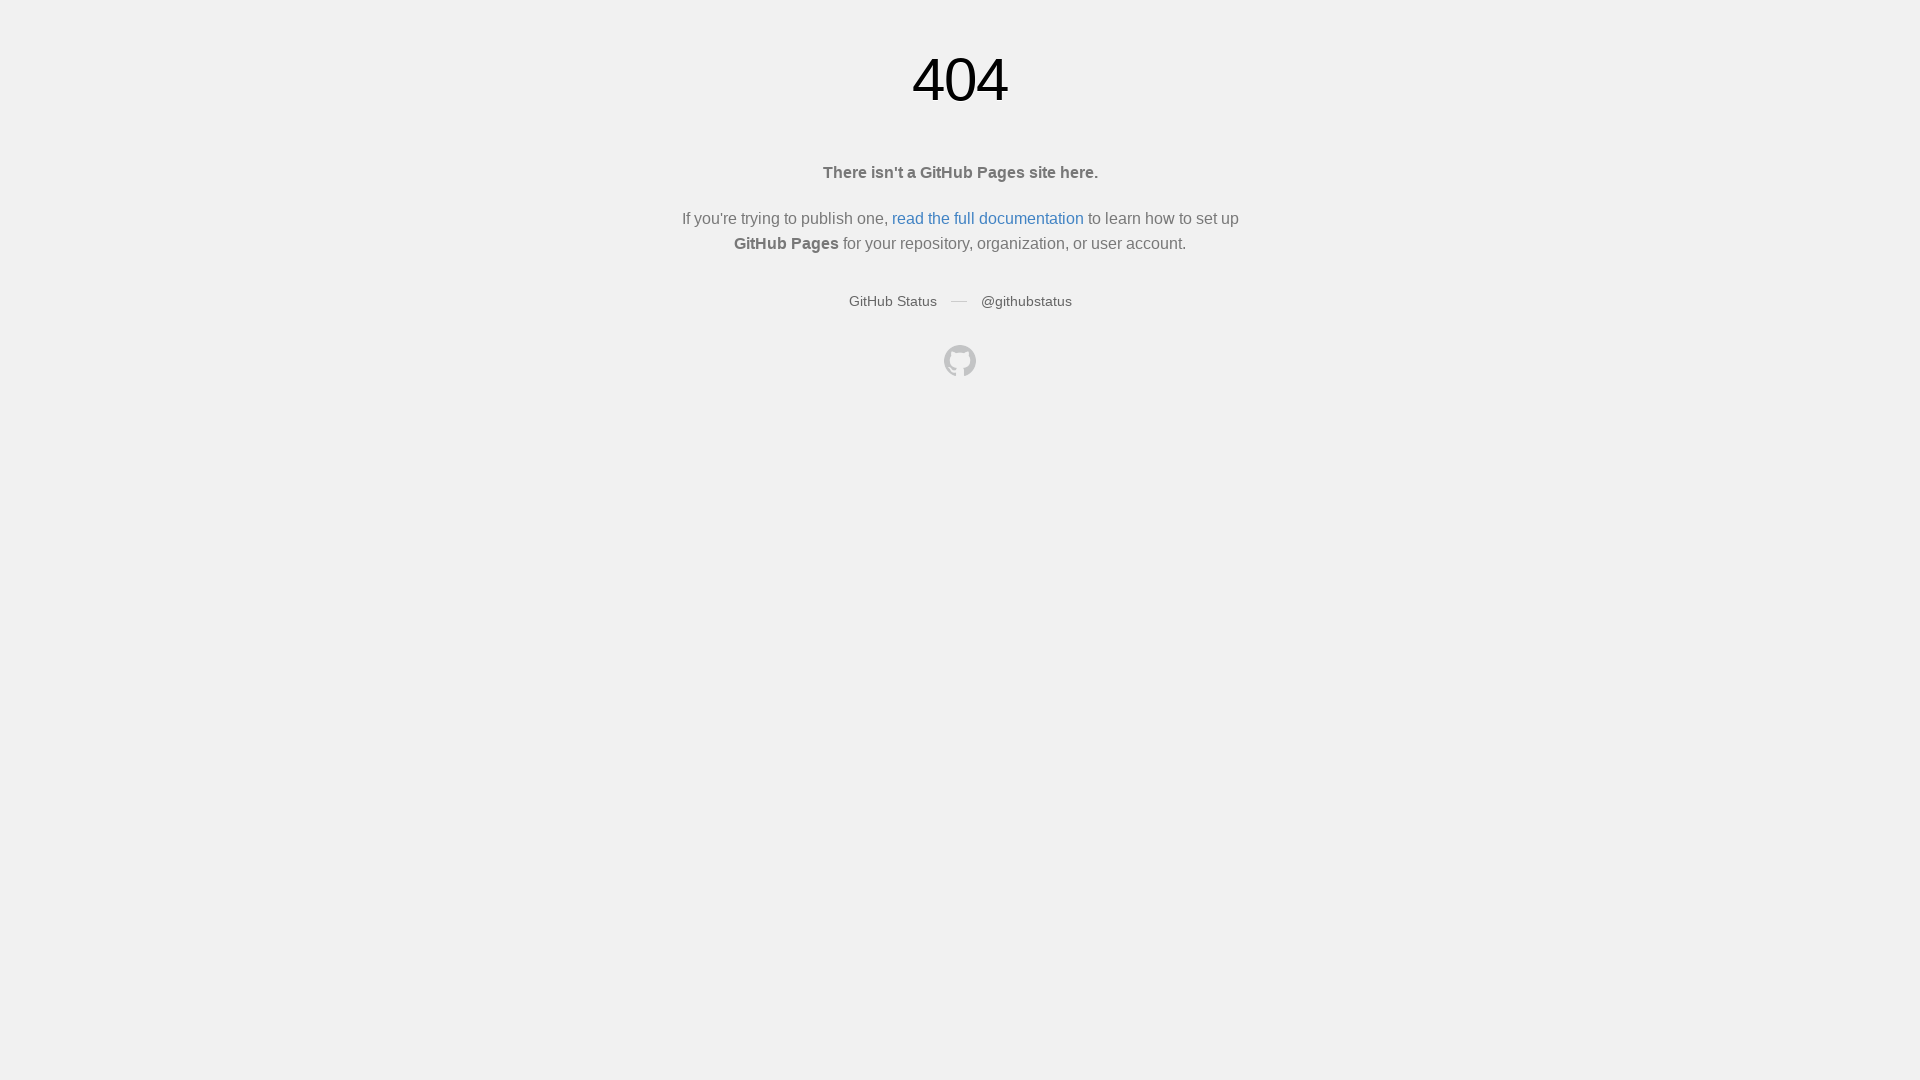

Body element loaded in desktop view
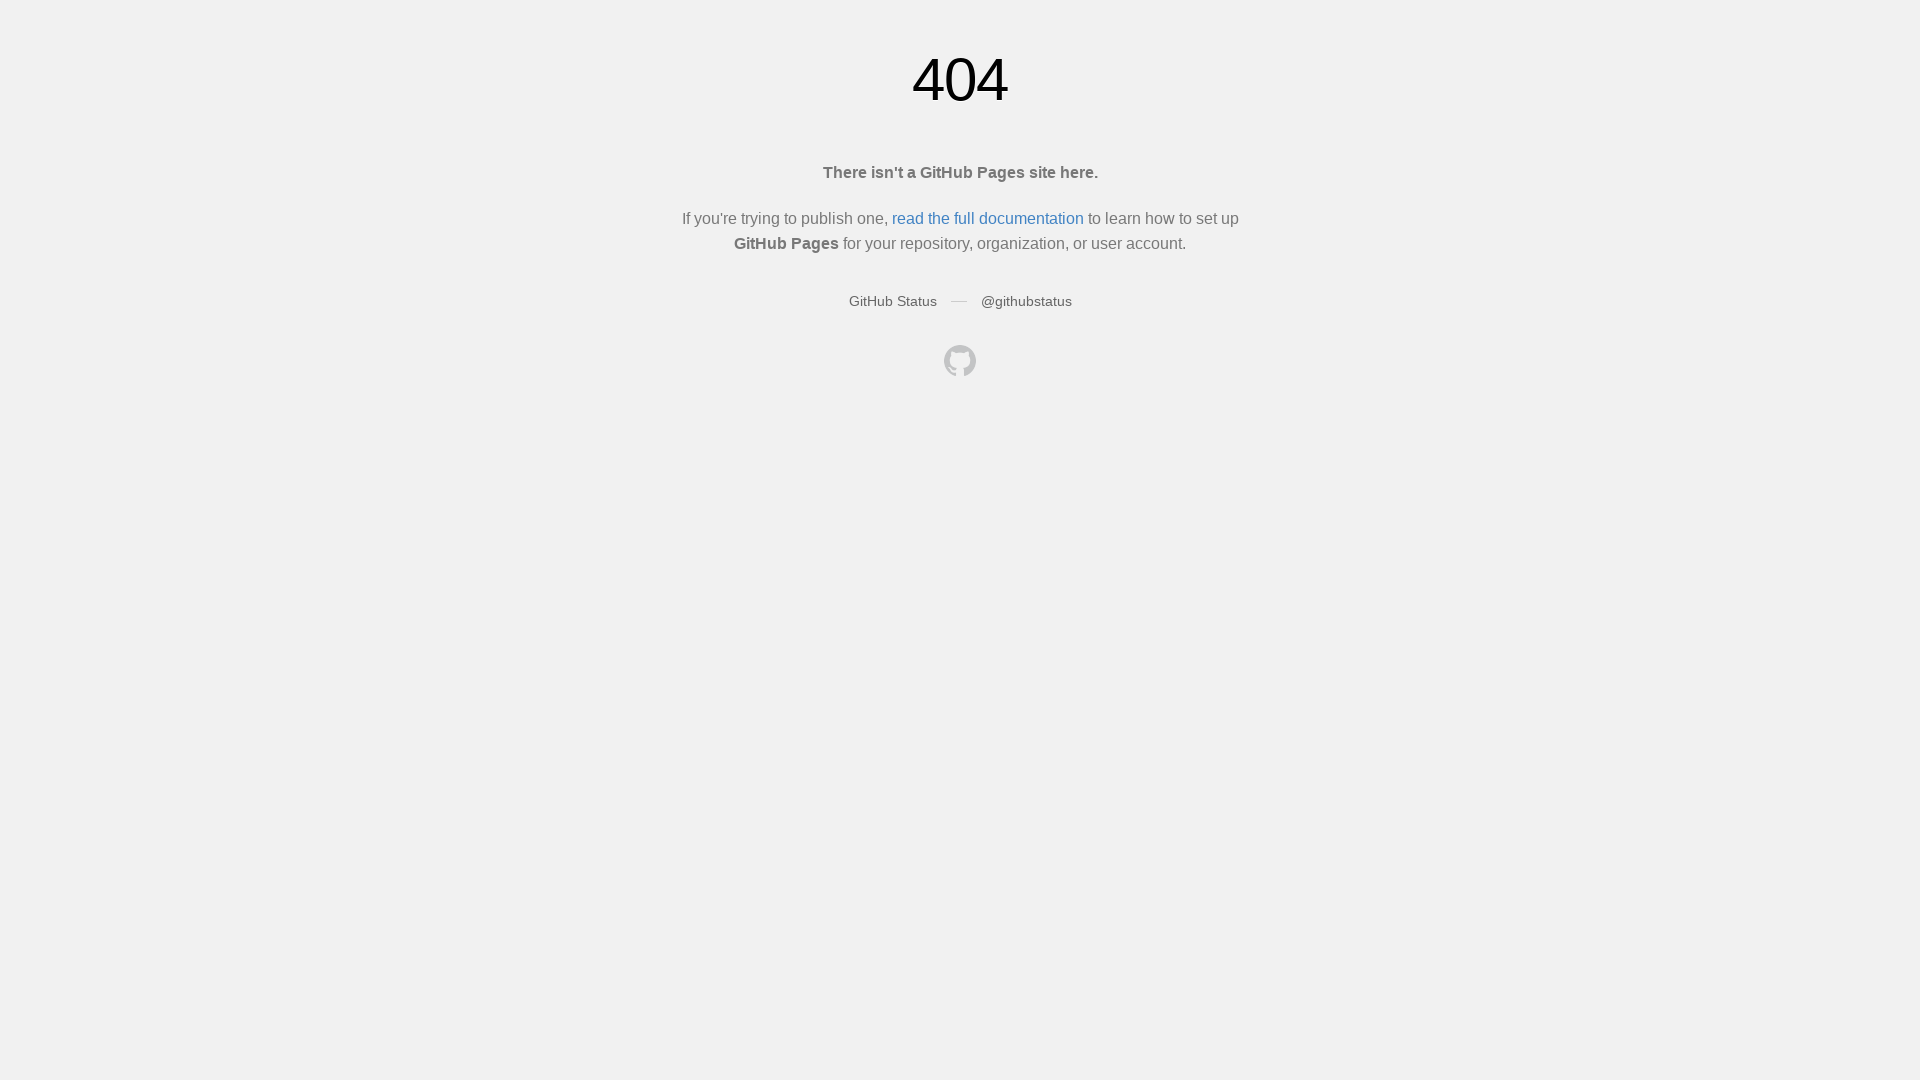

Set viewport to tablet size (768x1024)
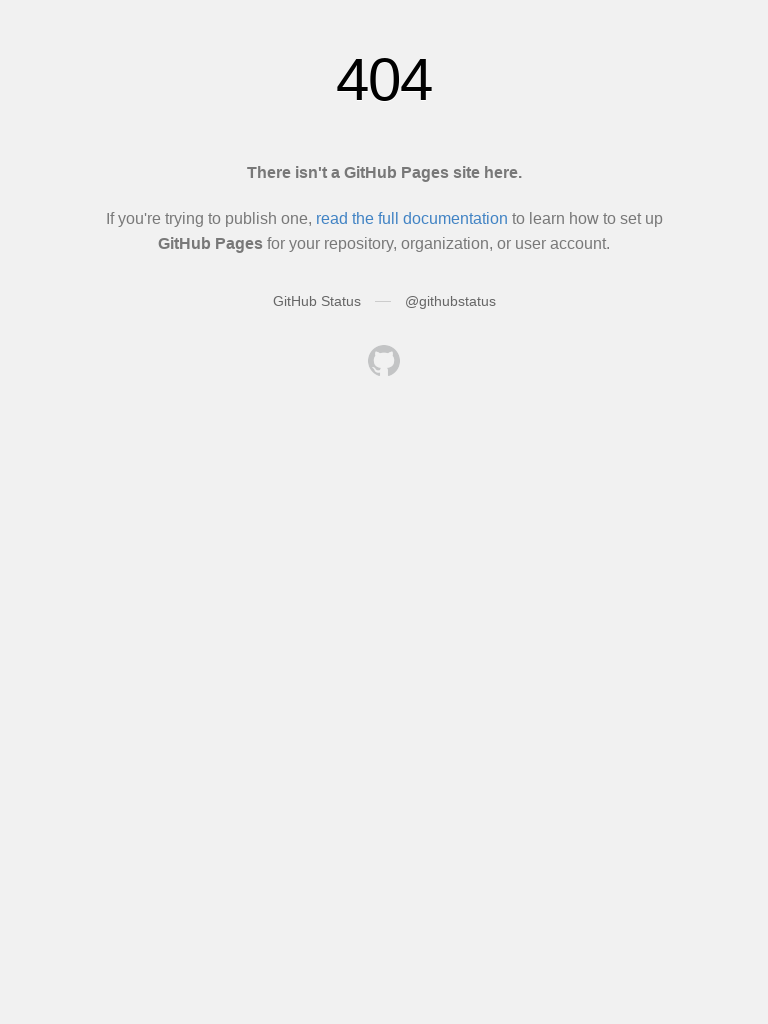

Waited 1 second for tablet viewport to resize
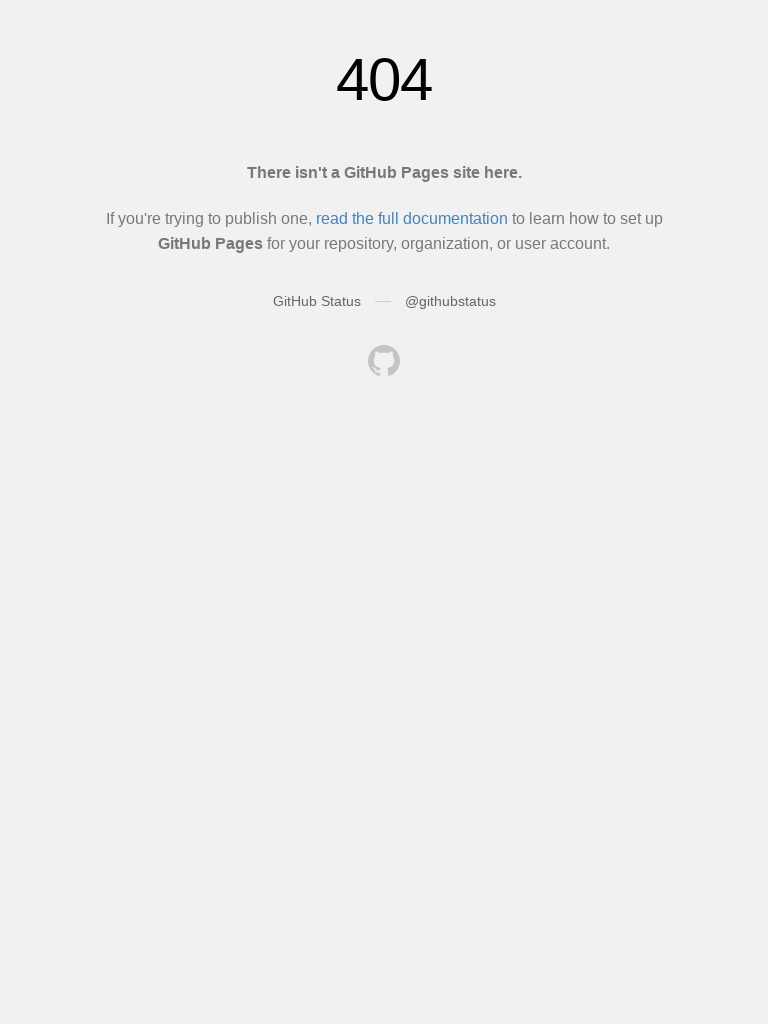

Body element loaded in tablet view
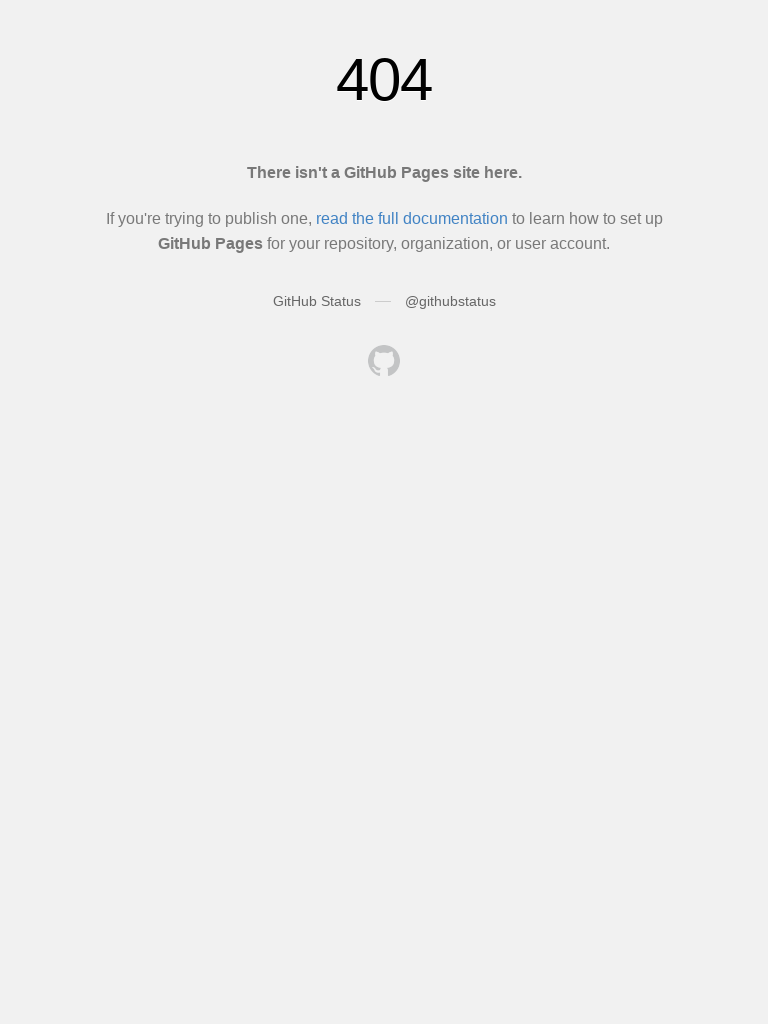

Set viewport to mobile size (375x667)
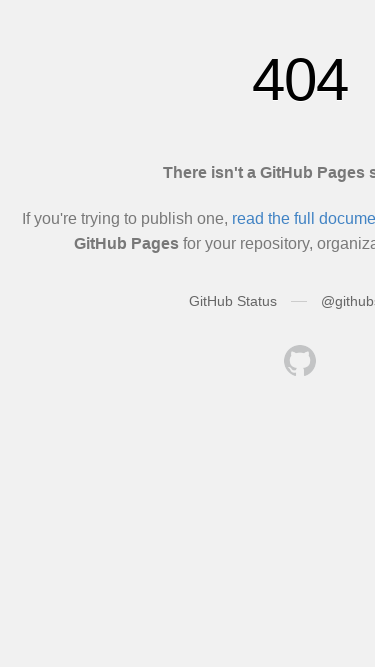

Waited 1 second for mobile viewport to resize
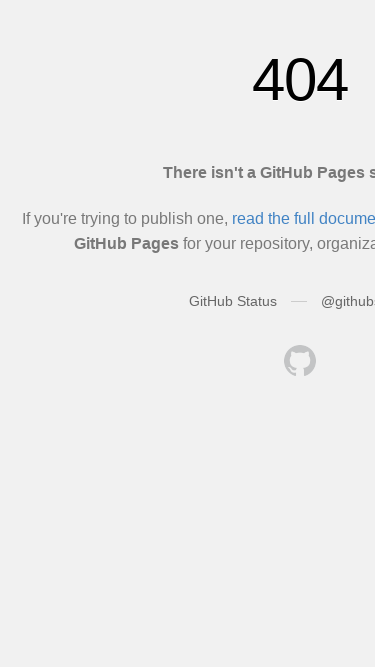

Body element loaded in mobile view
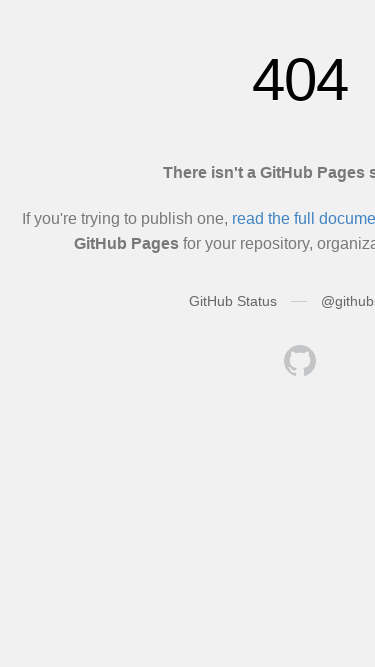

Restored viewport to desktop size (1920x1080)
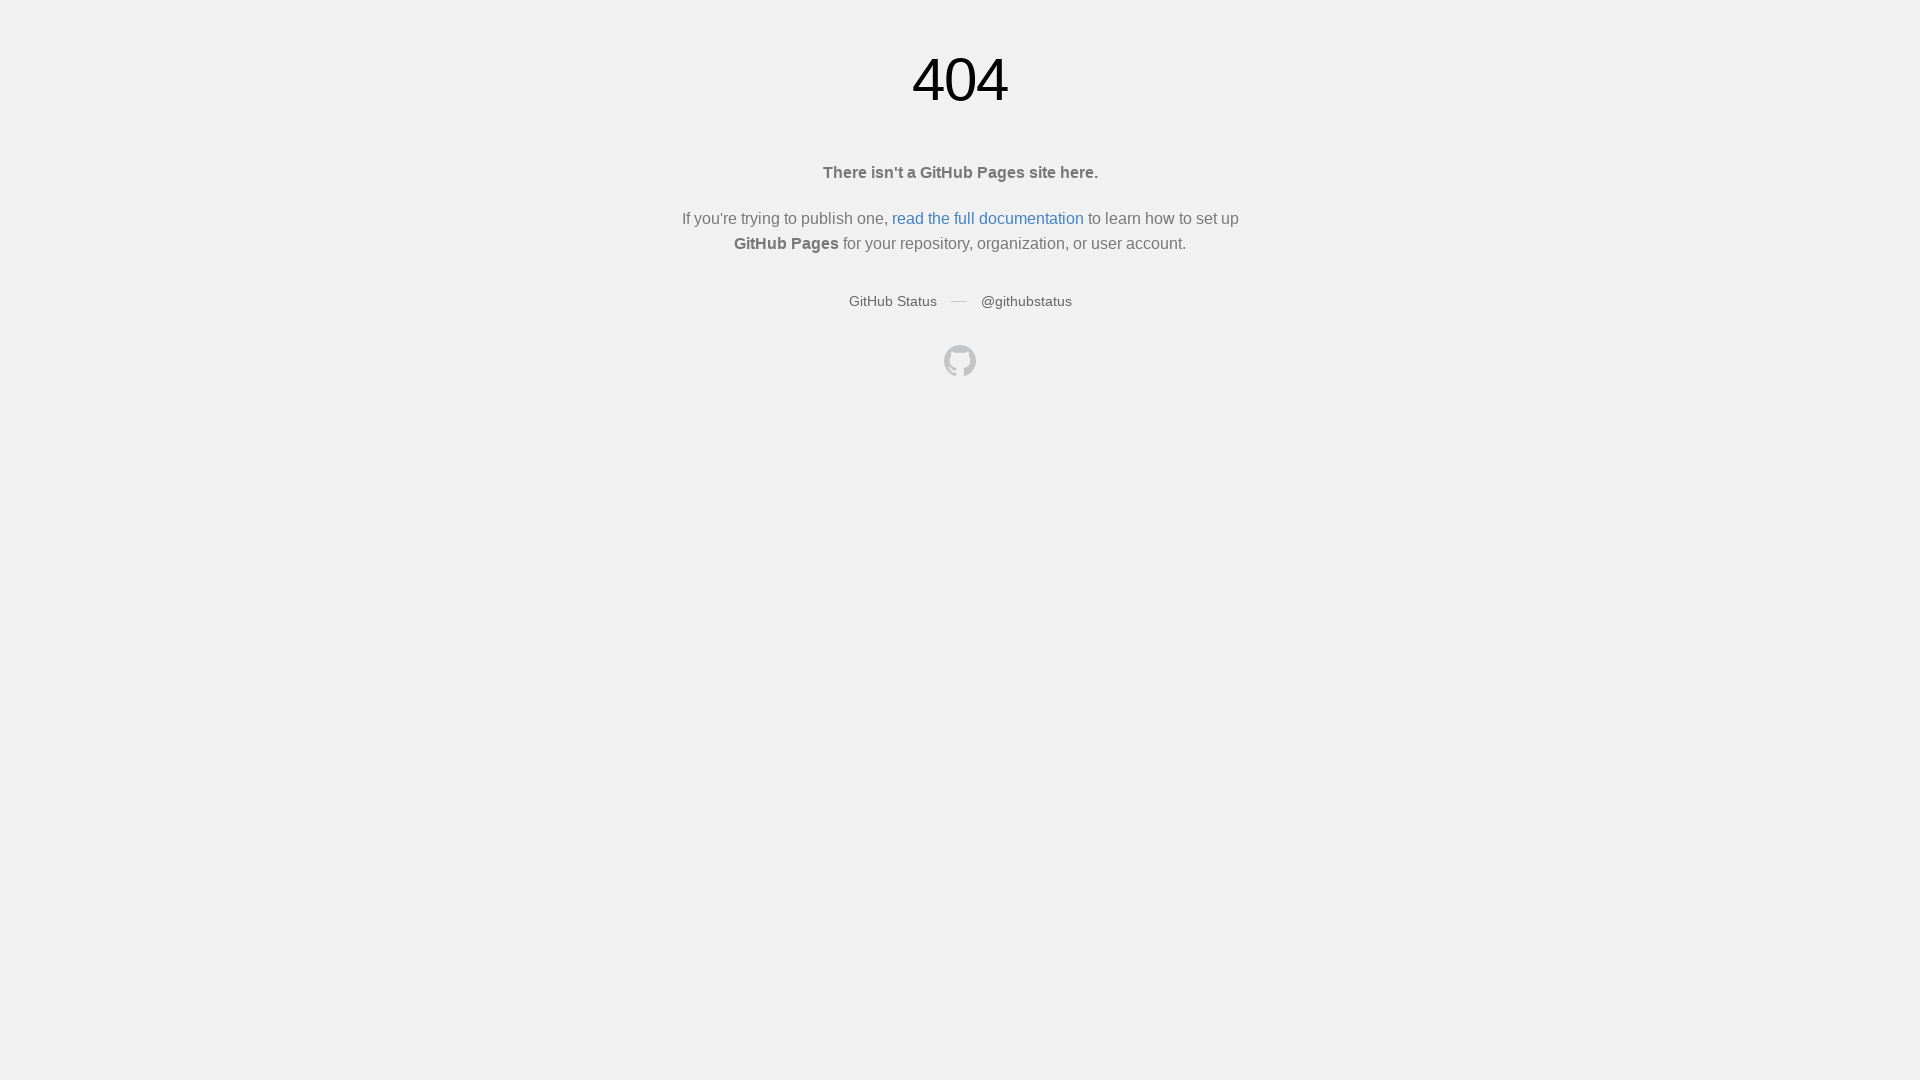

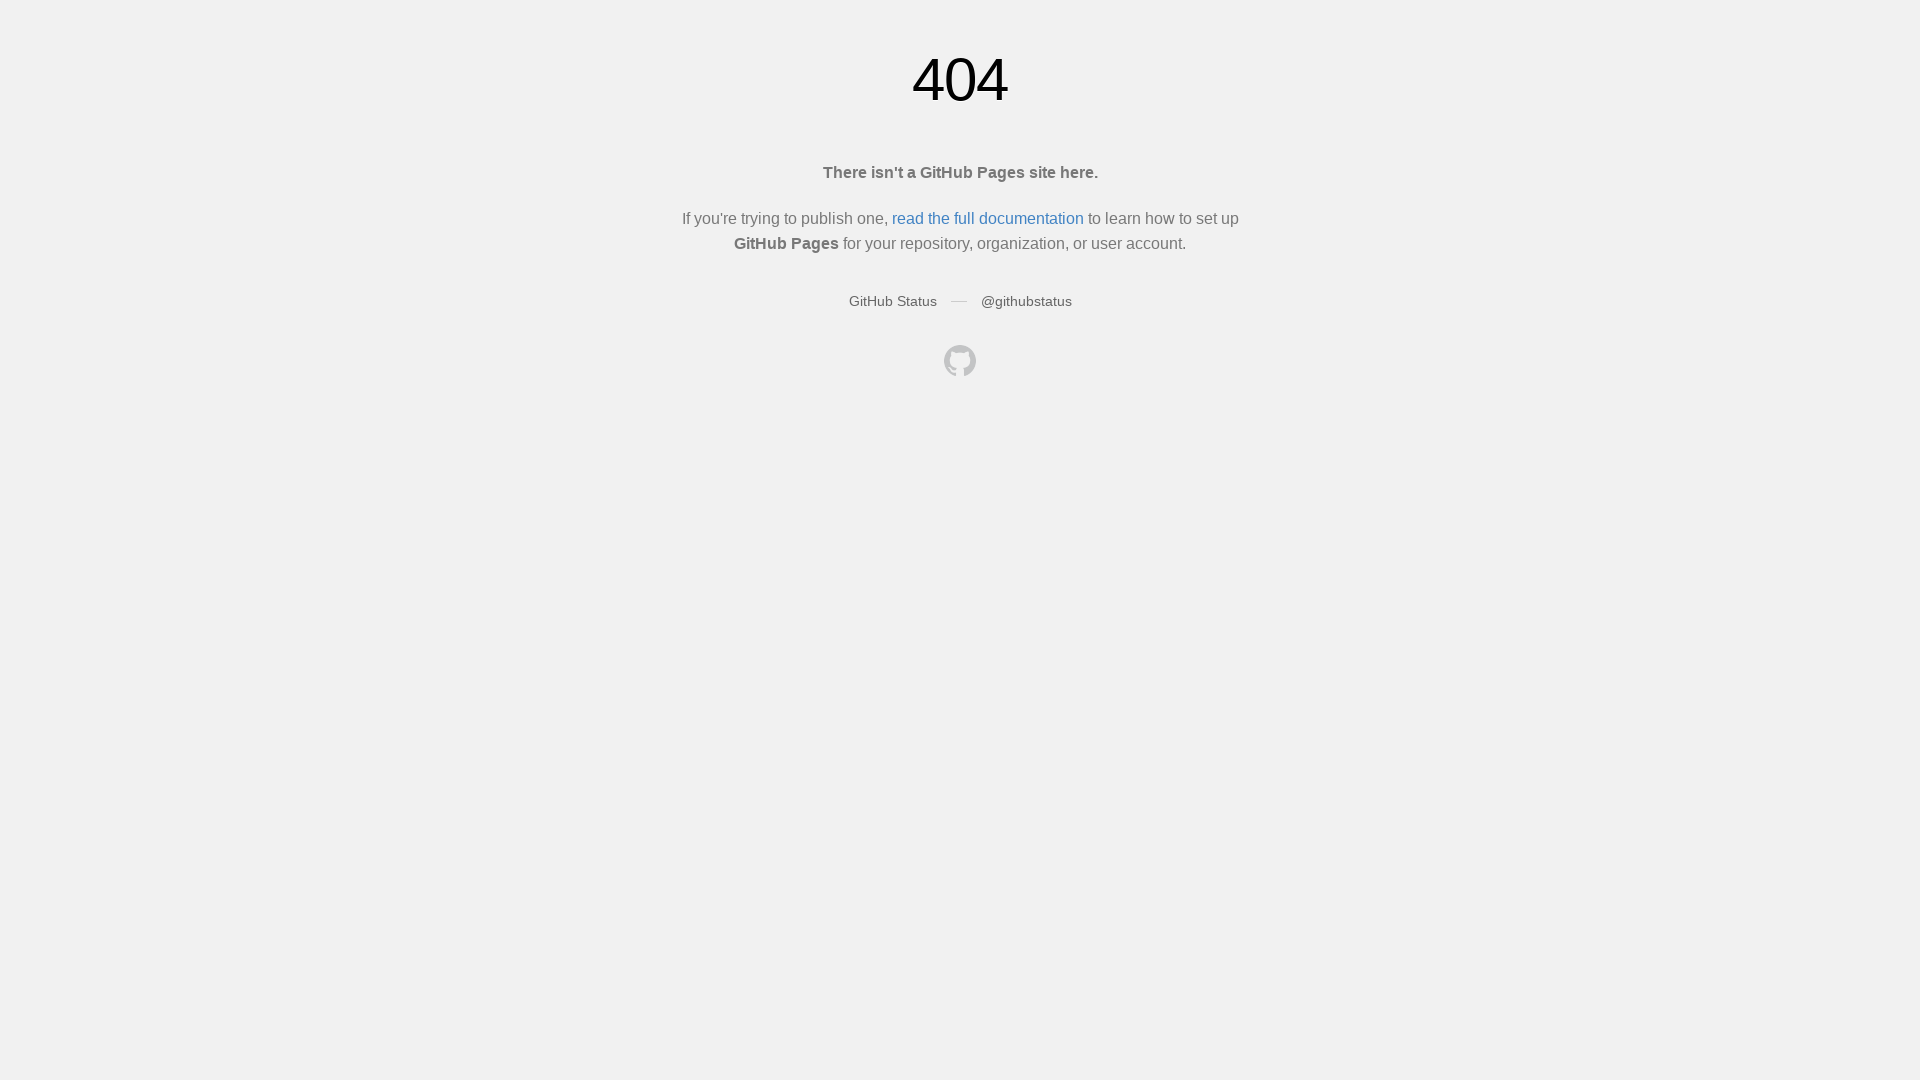